Tests that main and footer sections become visible when items are added

Starting URL: https://demo.playwright.dev/todomvc

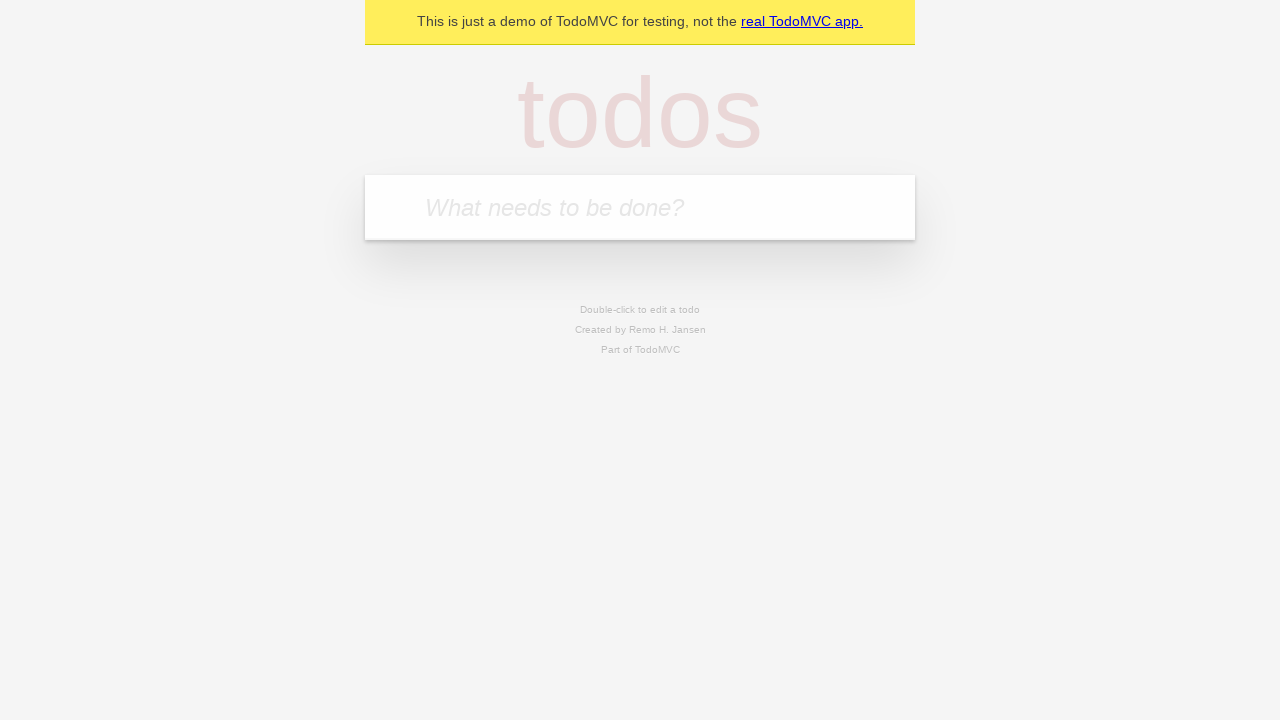

Filled new todo input with 'buy some cheese' on .new-todo
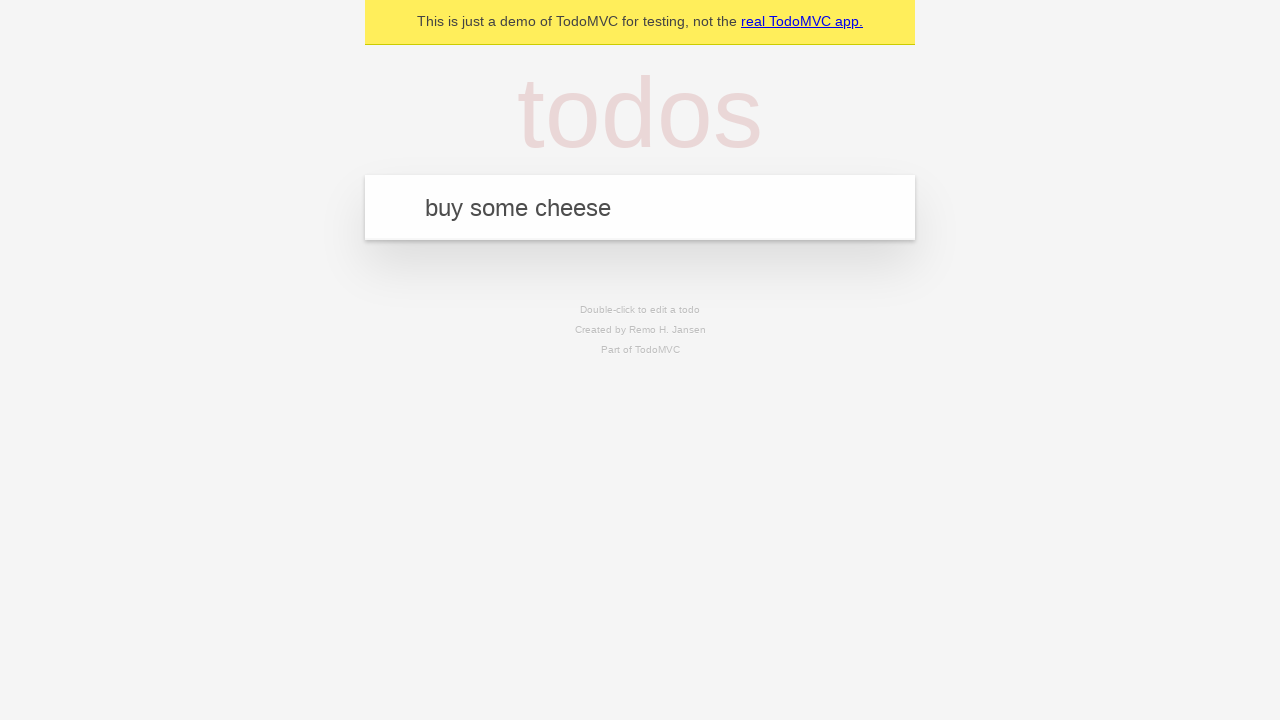

Pressed Enter to add todo item on .new-todo
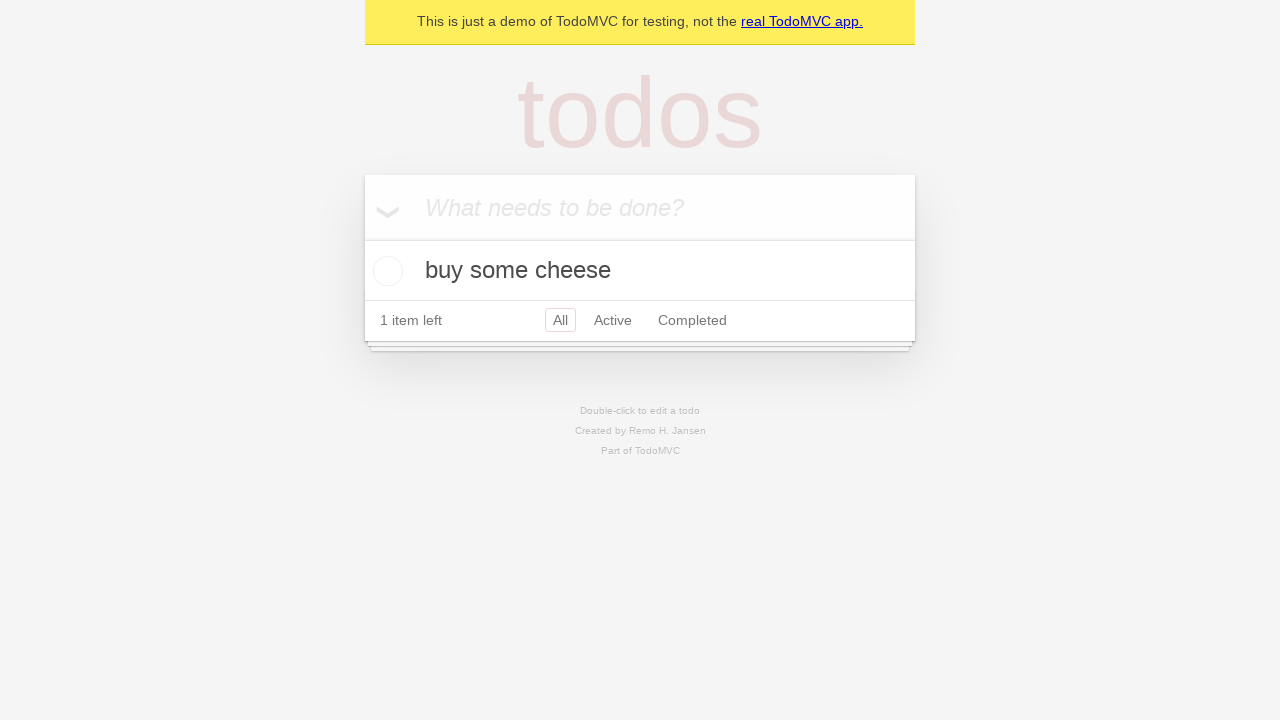

Main section became visible after adding todo
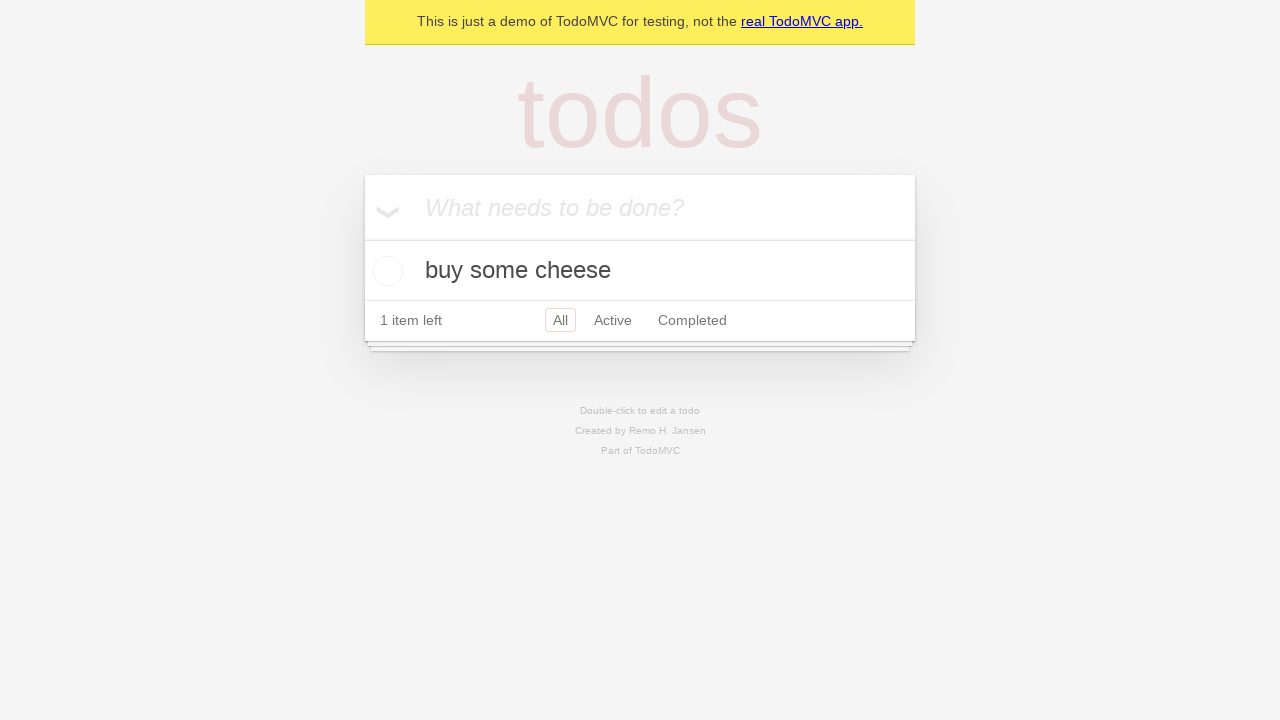

Footer section became visible after adding todo
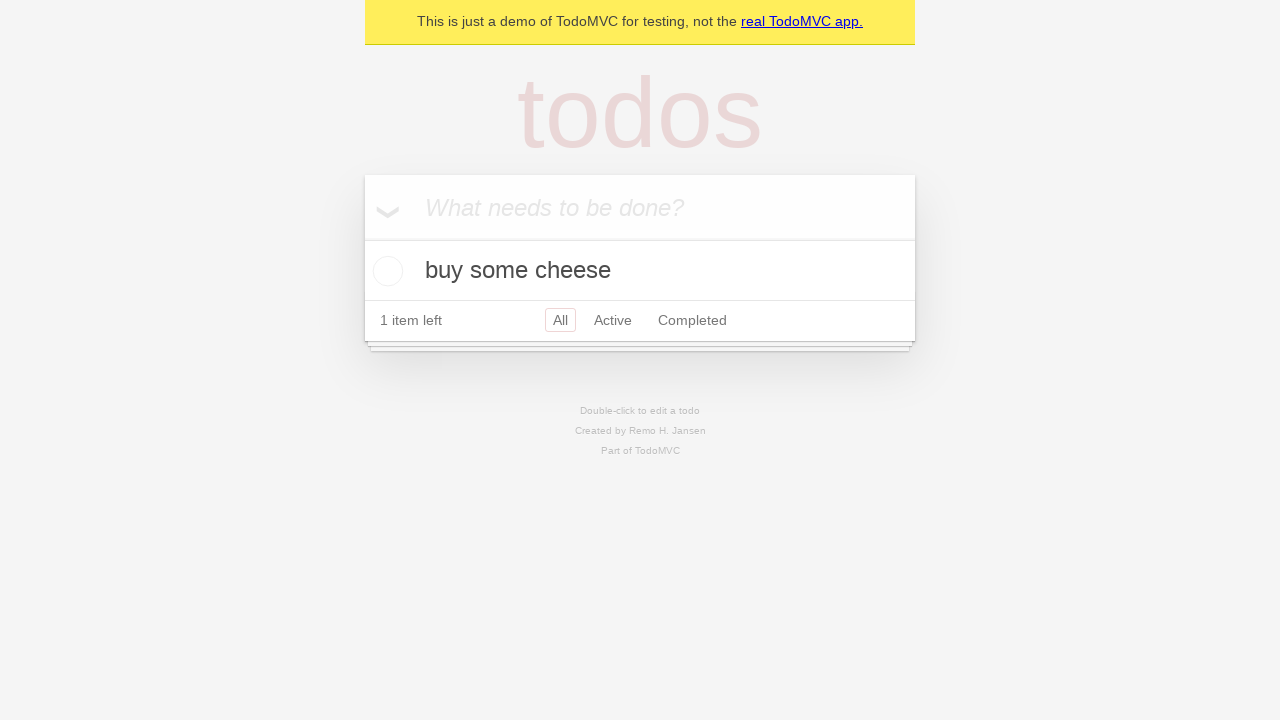

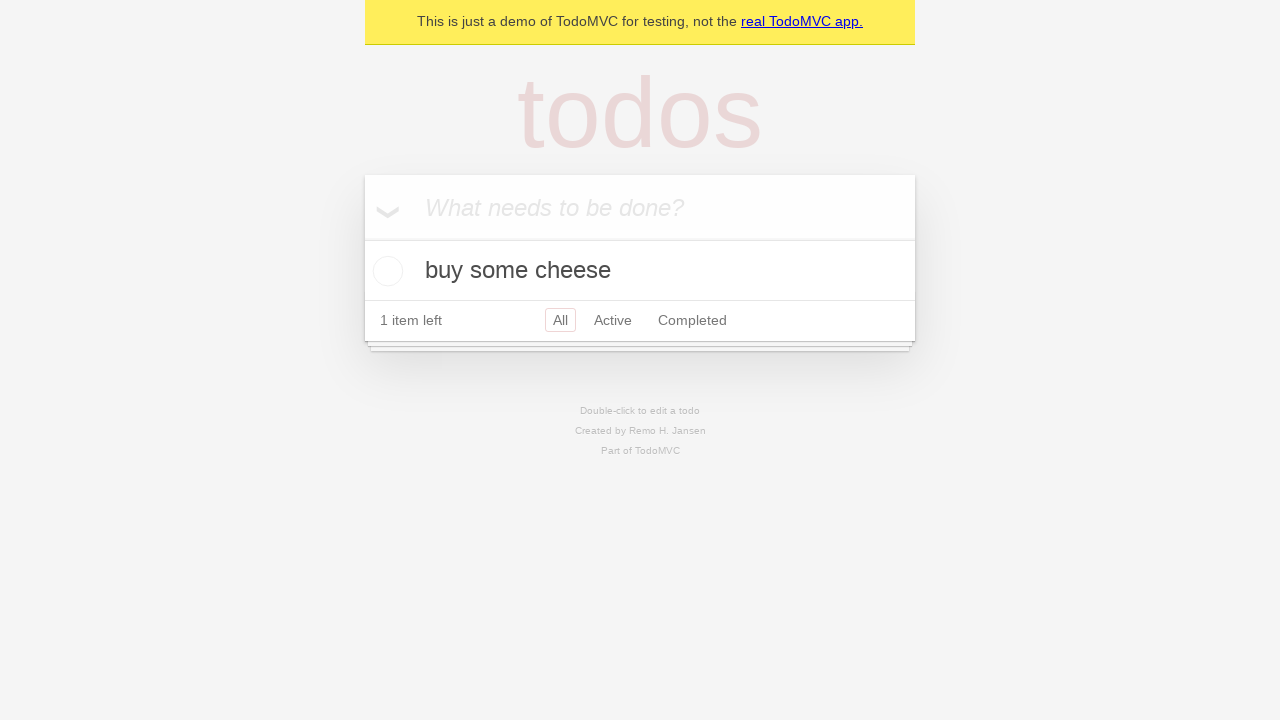